Tests if the region selection field is present on the registration page

Starting URL: https://b2c.passport.rt.ru

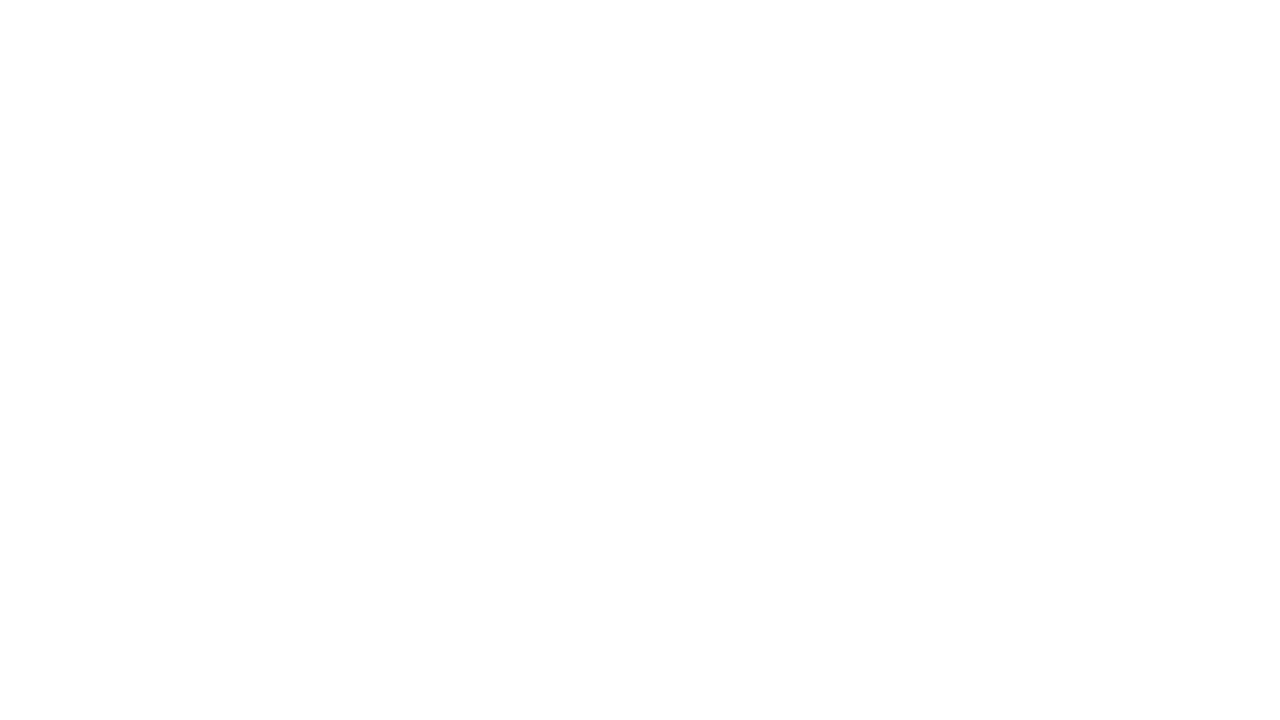

Waited for register button to be present on the page
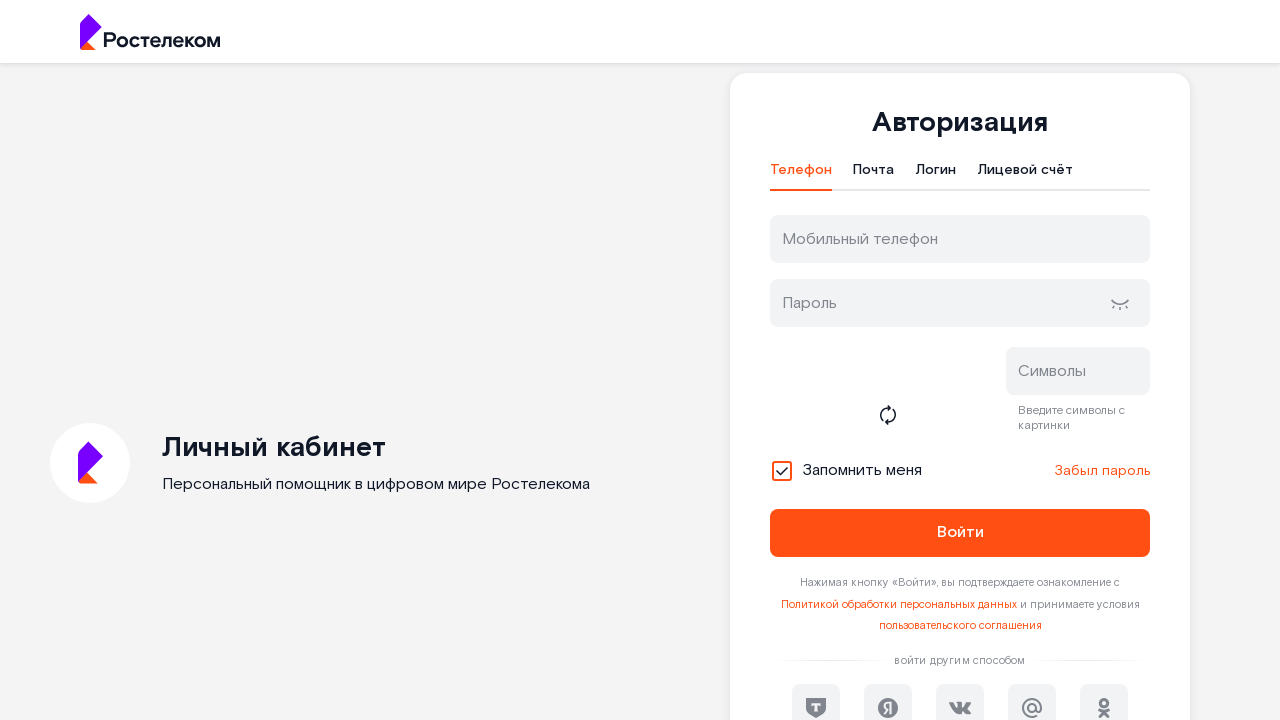

Clicked register button to navigate to registration page at (1010, 475) on #kc-register
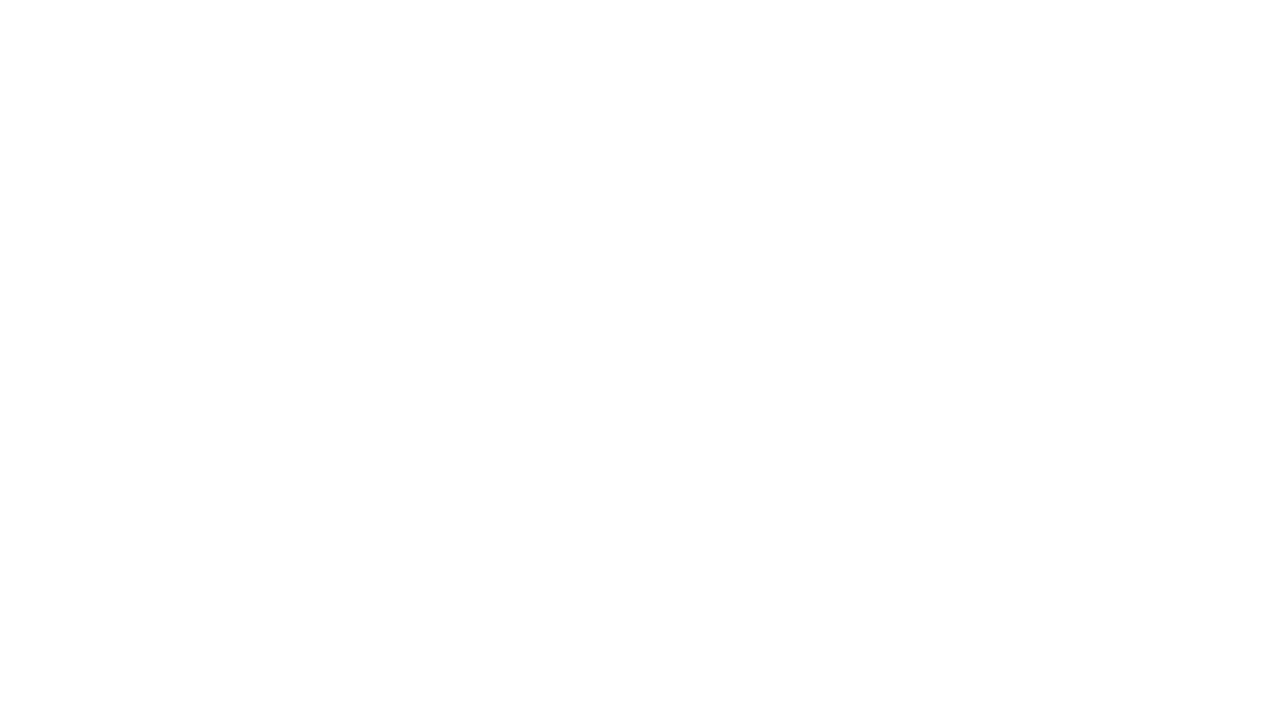

Region selection field is present on the registration page
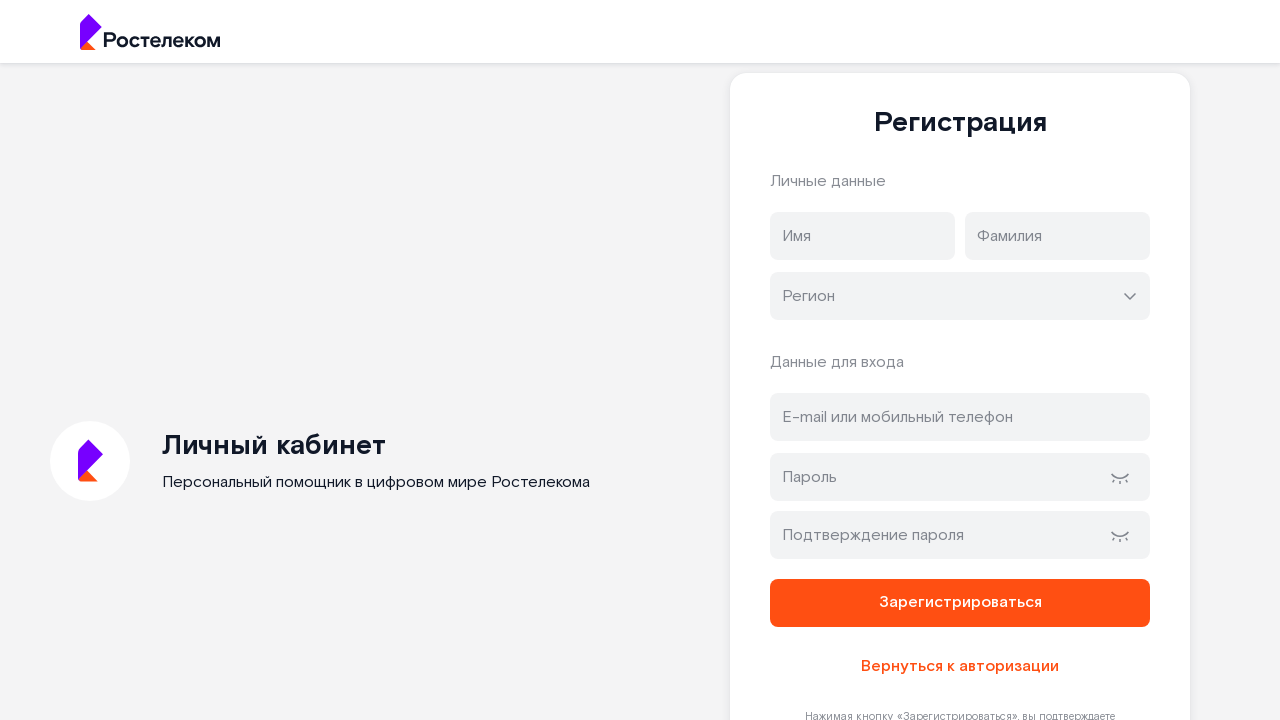

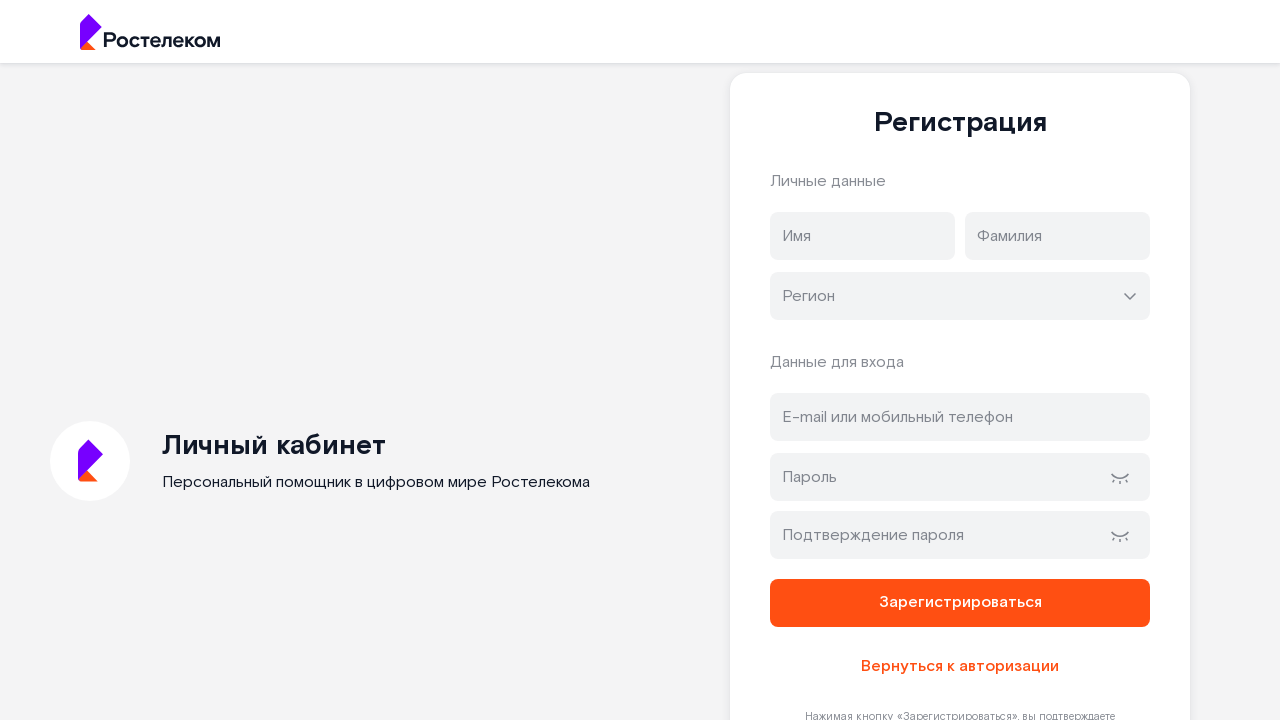